Tests JavaScript alert popup handling by clicking a confirmation alert button and accepting the alert dialog

Starting URL: http://www.tizag.com/javascriptT/javascriptalert.php

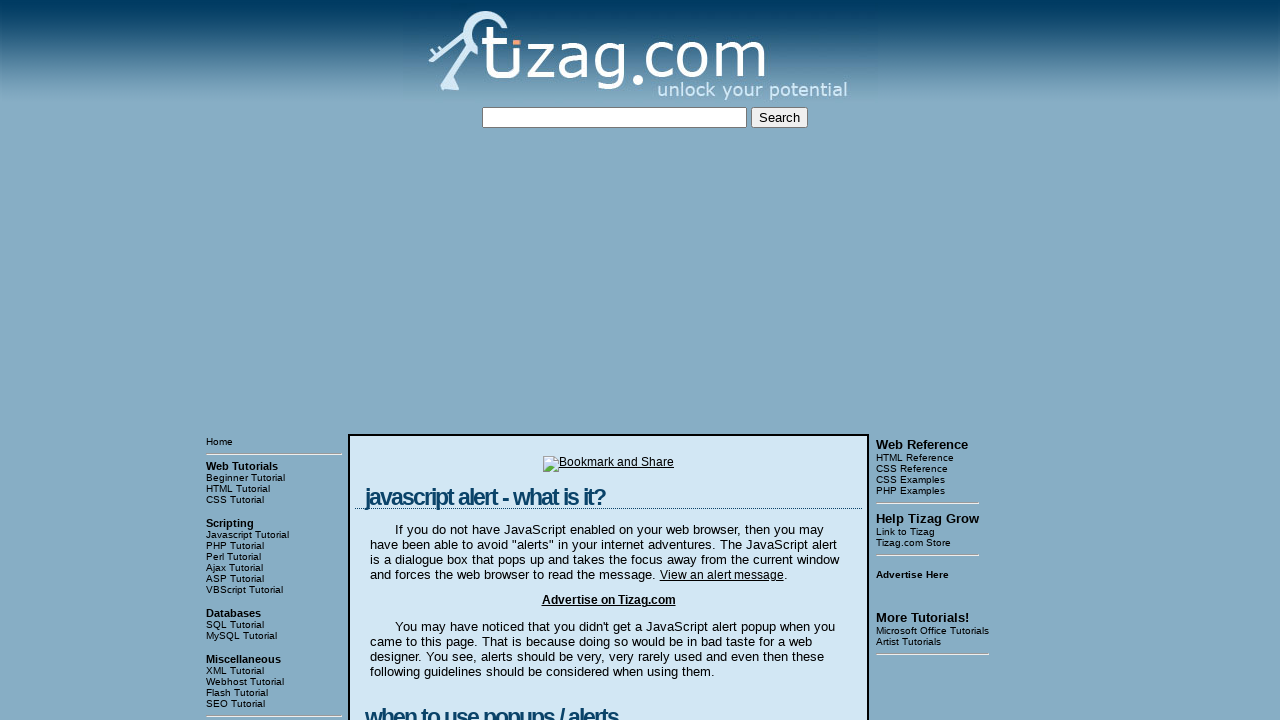

Set up dialog handler to automatically accept alerts
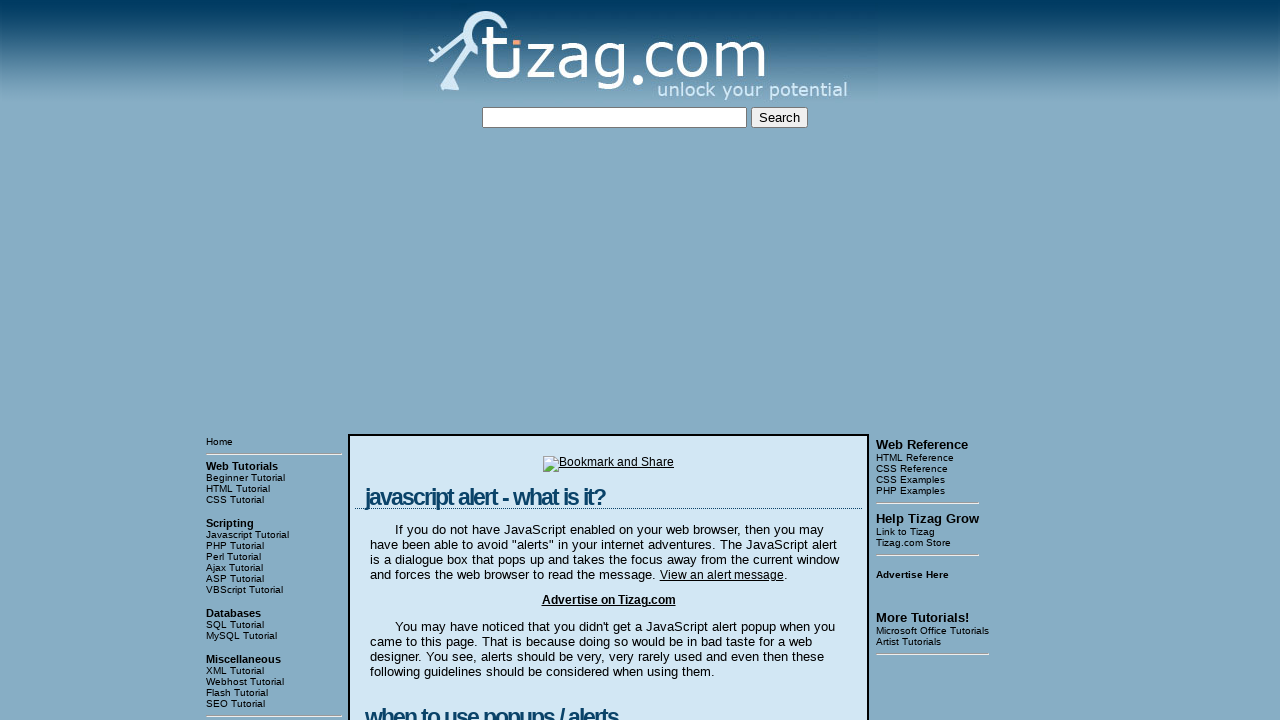

Clicked Confirmation Alert button to trigger the alert popup at (428, 361) on input[value='Confirmation Alert']
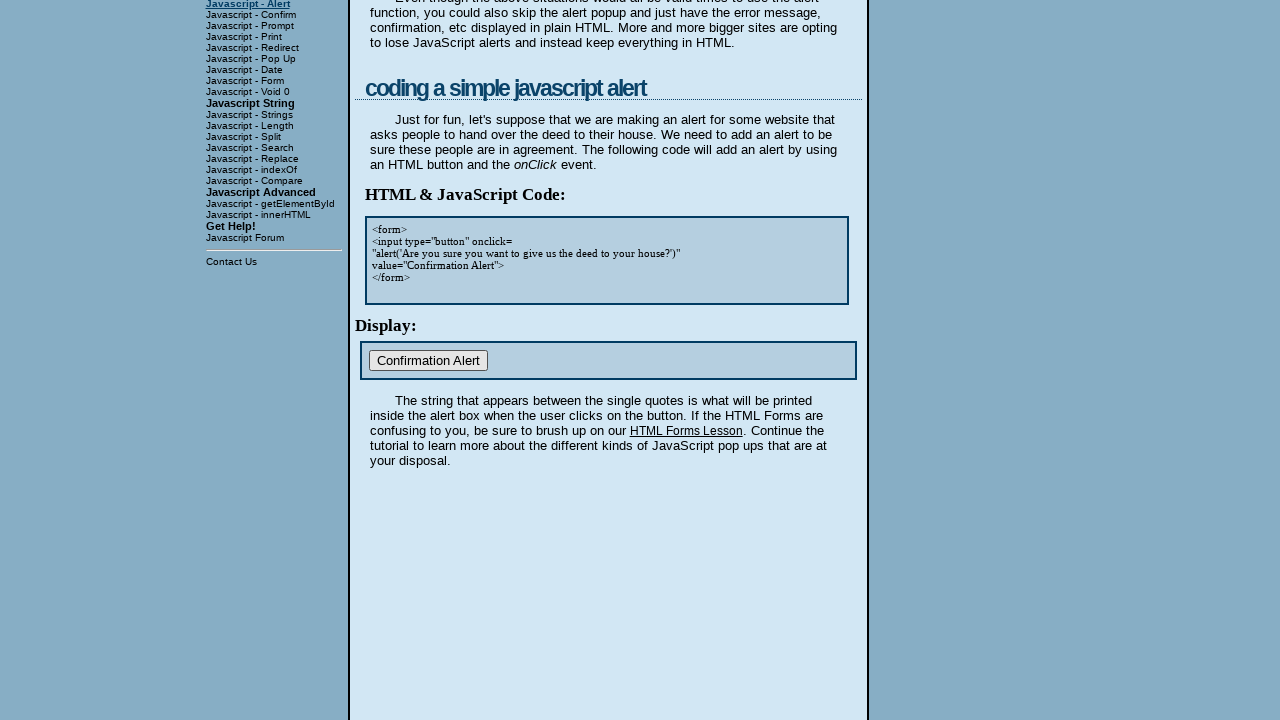

Waited for alert dialog to be handled and accepted
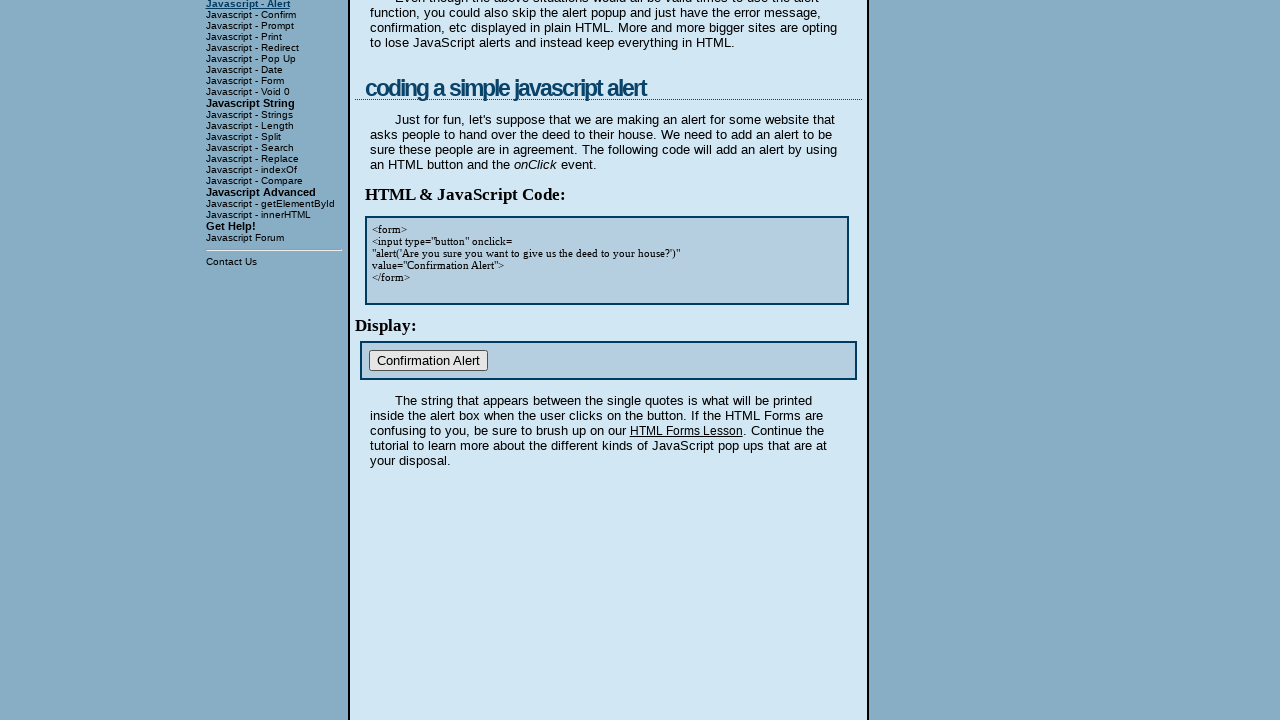

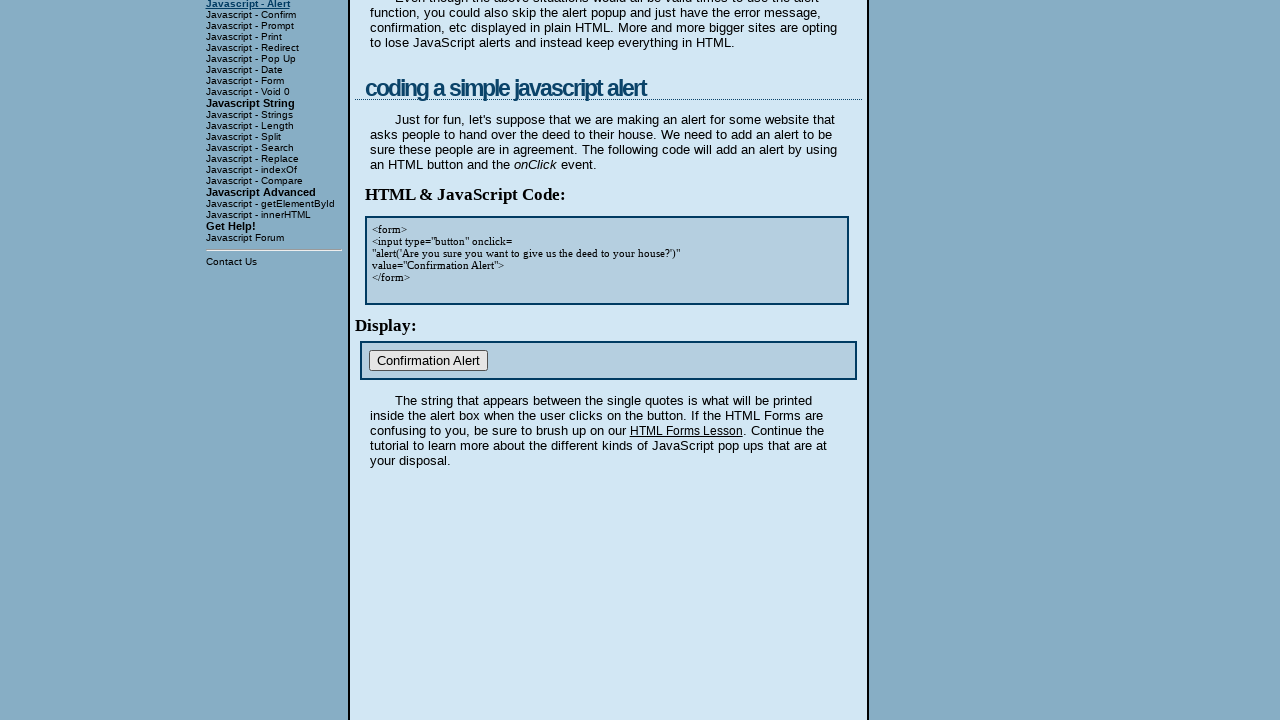